Tests drag and drop functionality on jQuery UI demo page by dragging an element into a droppable area within an iframe

Starting URL: https://jqueryui.com/droppable

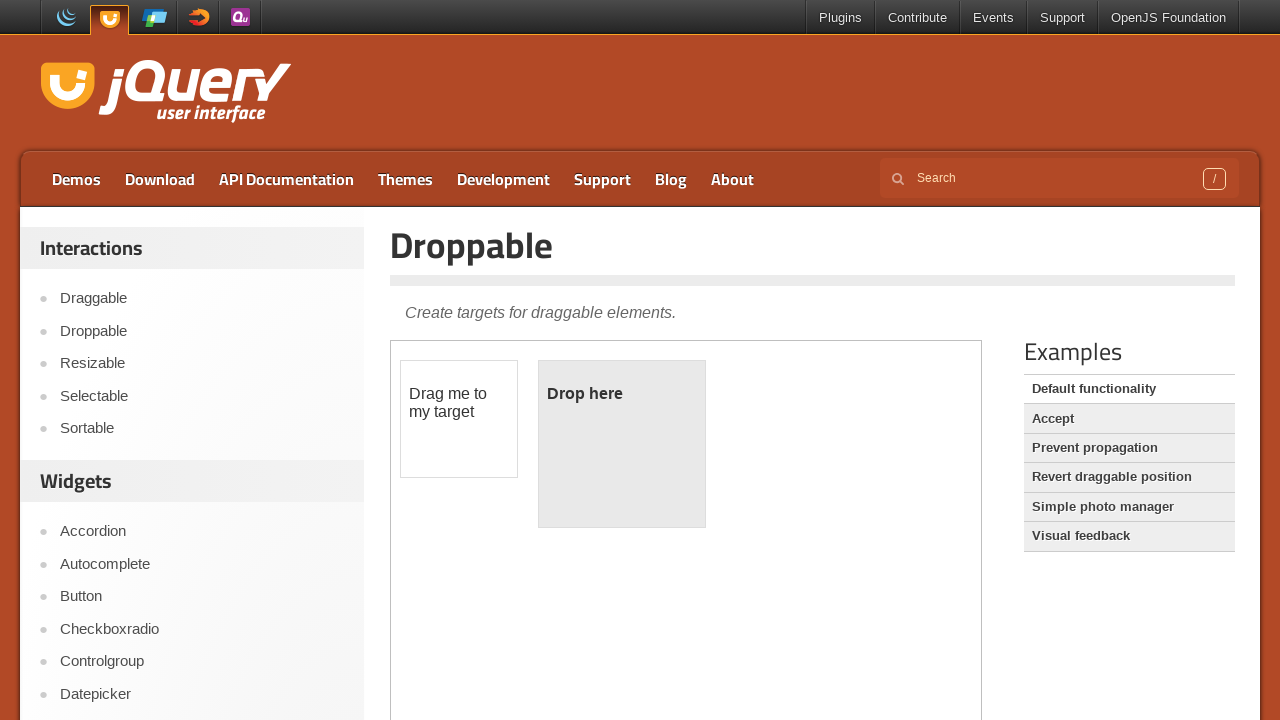

Waited for iframe to load on jQuery UI droppable demo page
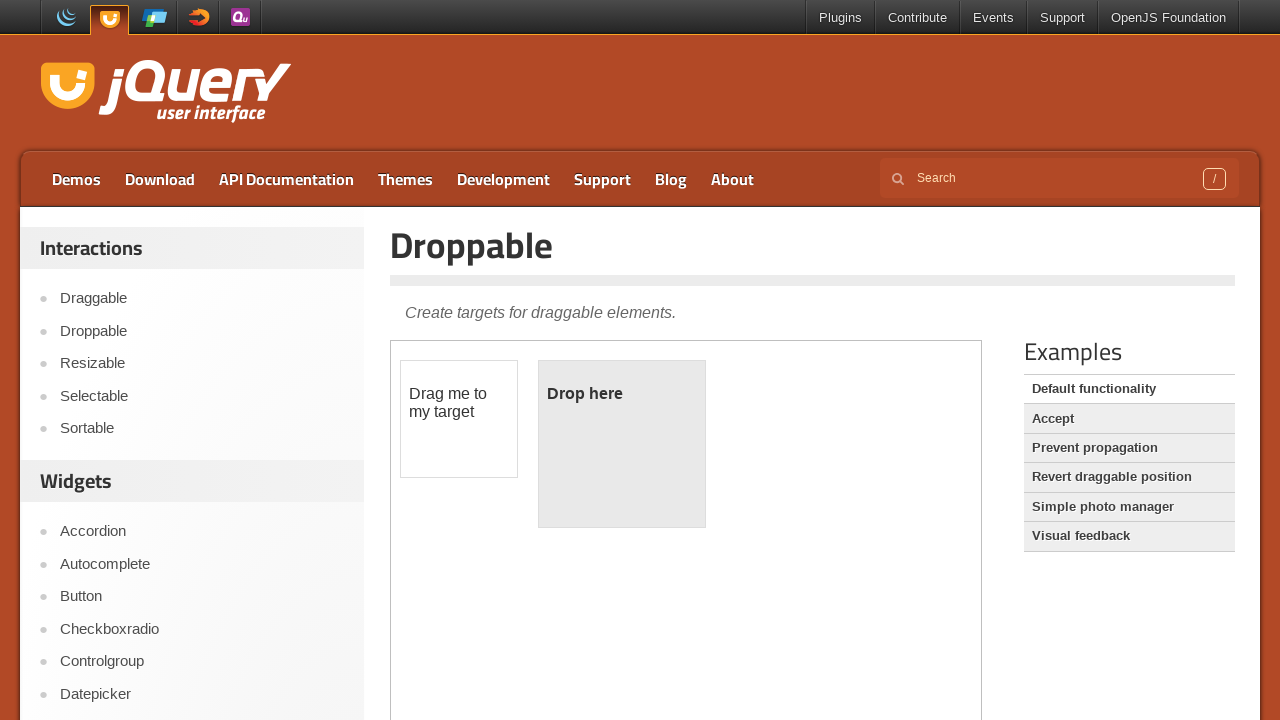

Located the iframe containing the drag and drop demo
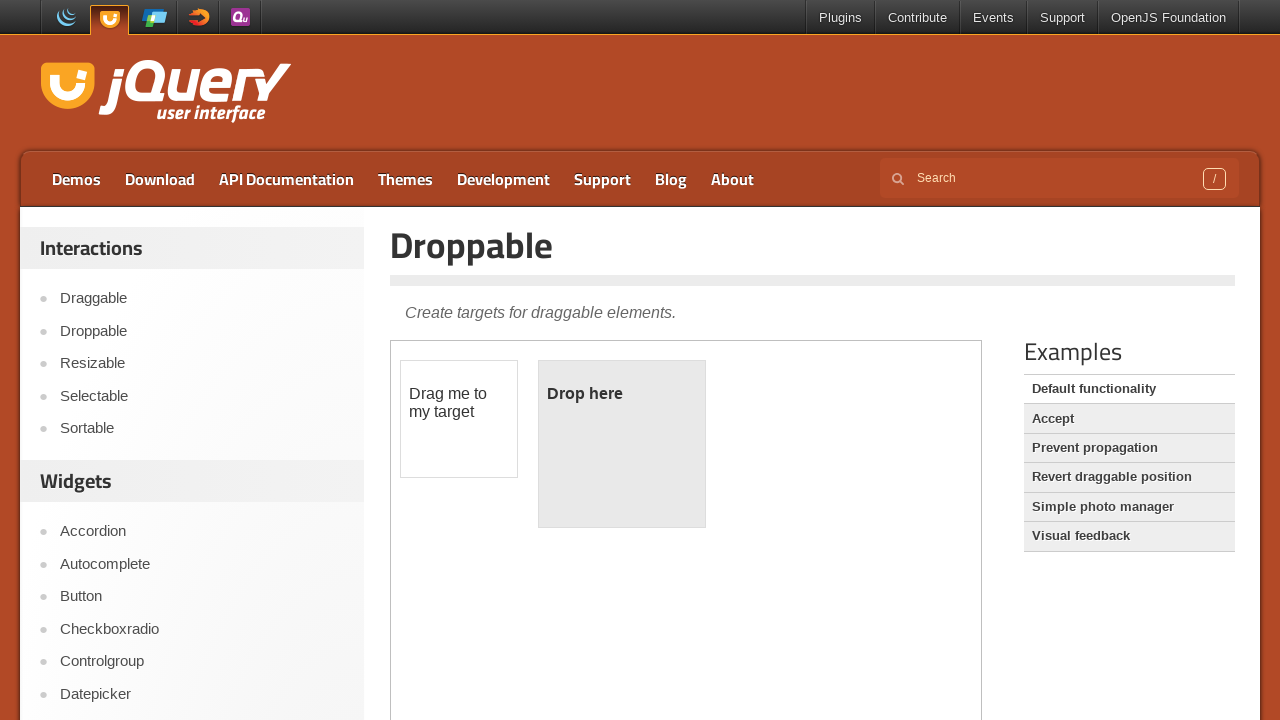

Located the draggable element within the iframe
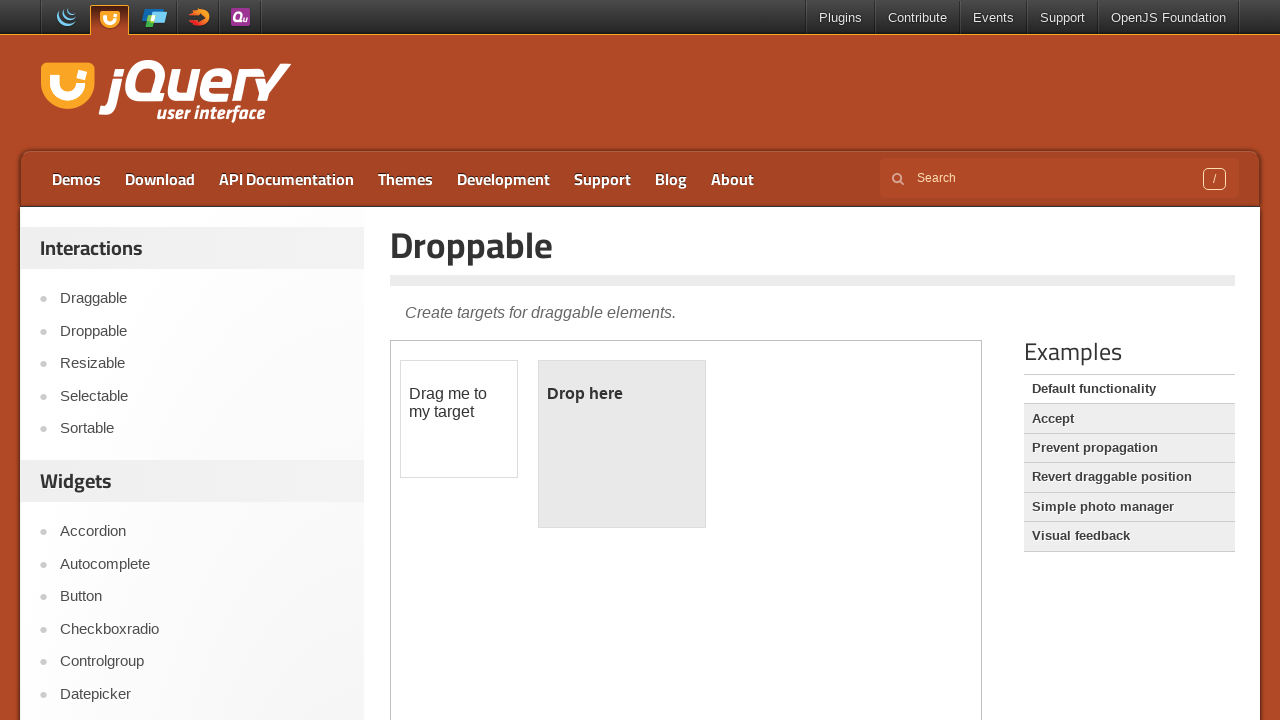

Located the droppable element within the iframe
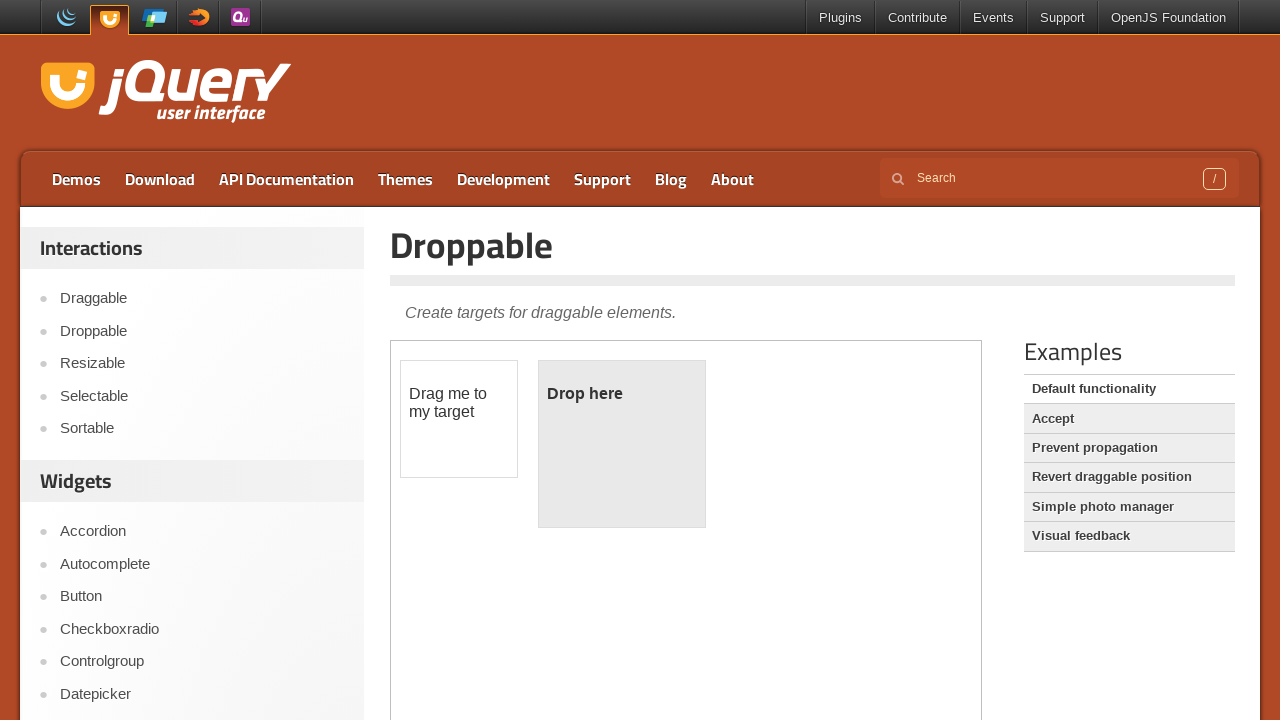

Dragged the draggable element into the droppable area at (622, 444)
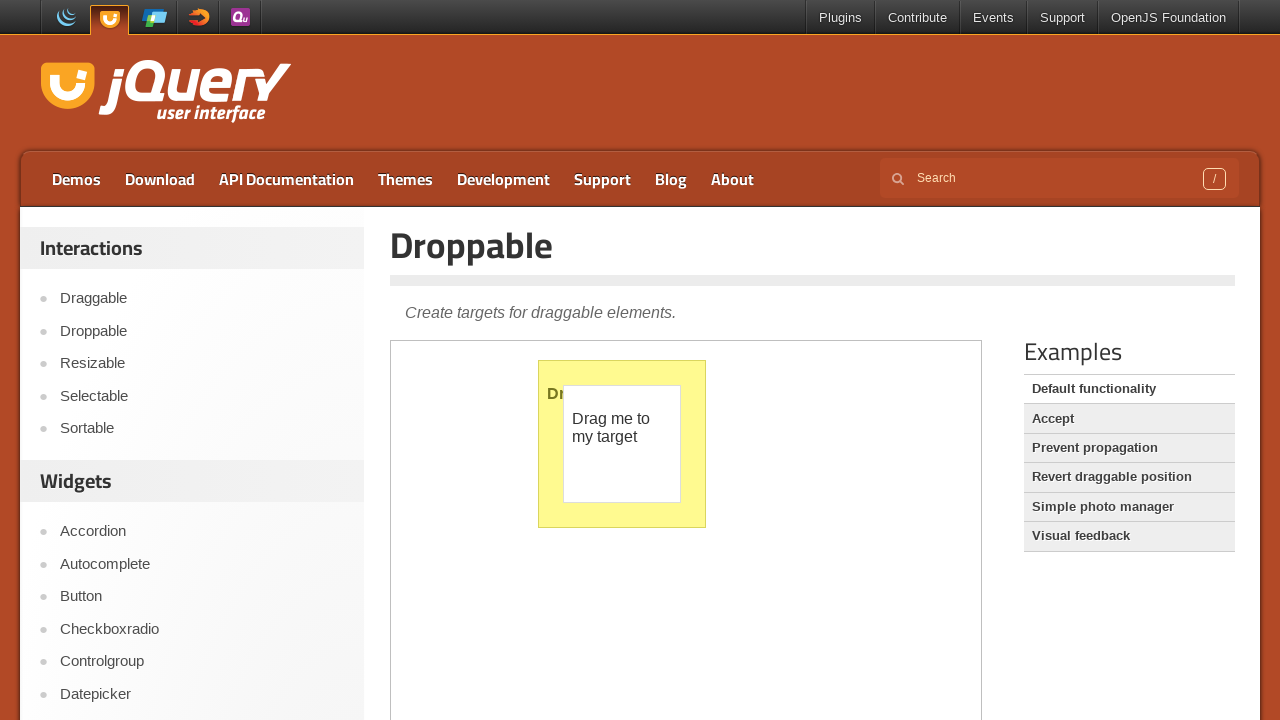

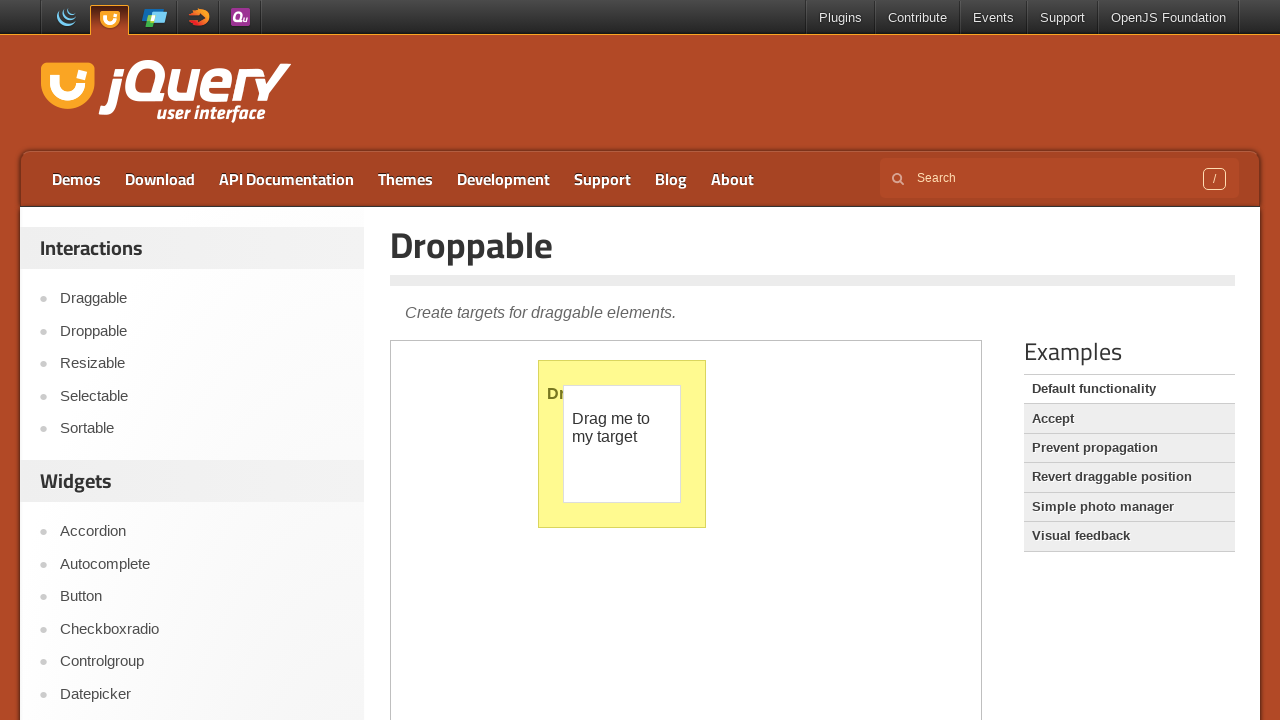